Tests the jQuery UI datepicker widget by clicking on the date input field to open the calendar and selecting today's date

Starting URL: https://jqueryui.com/datepicker/

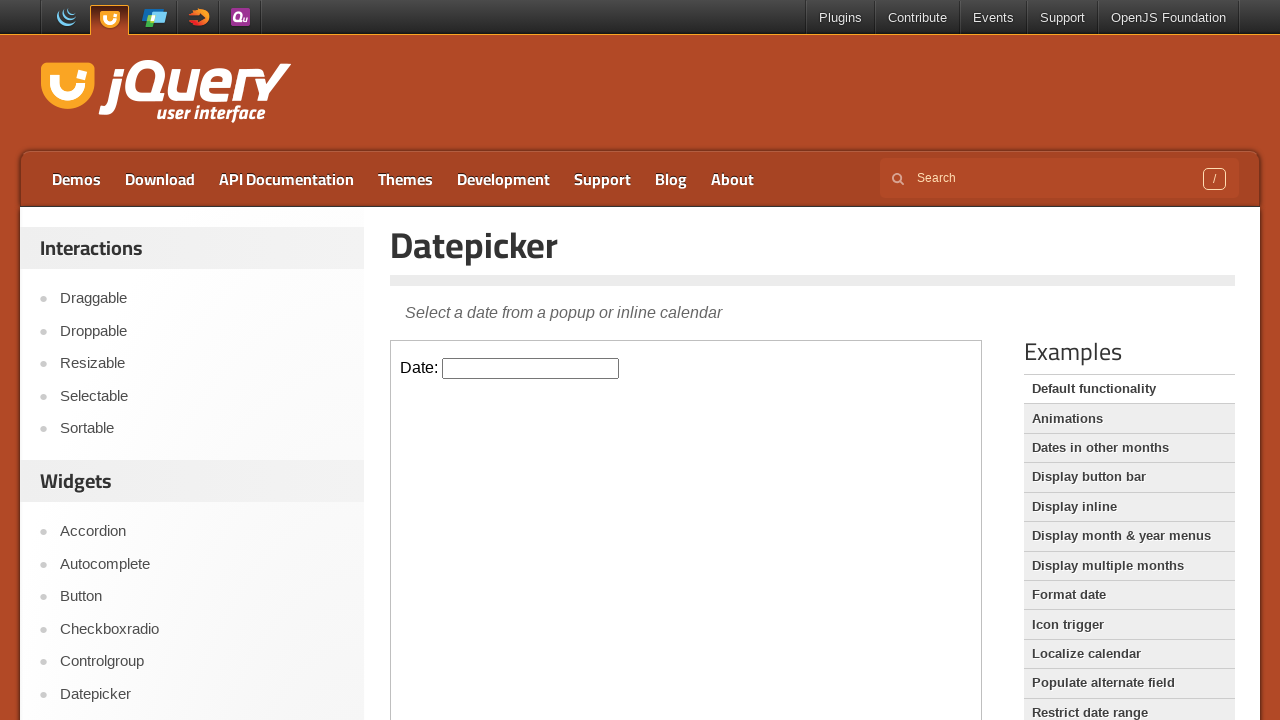

Located demo iframe
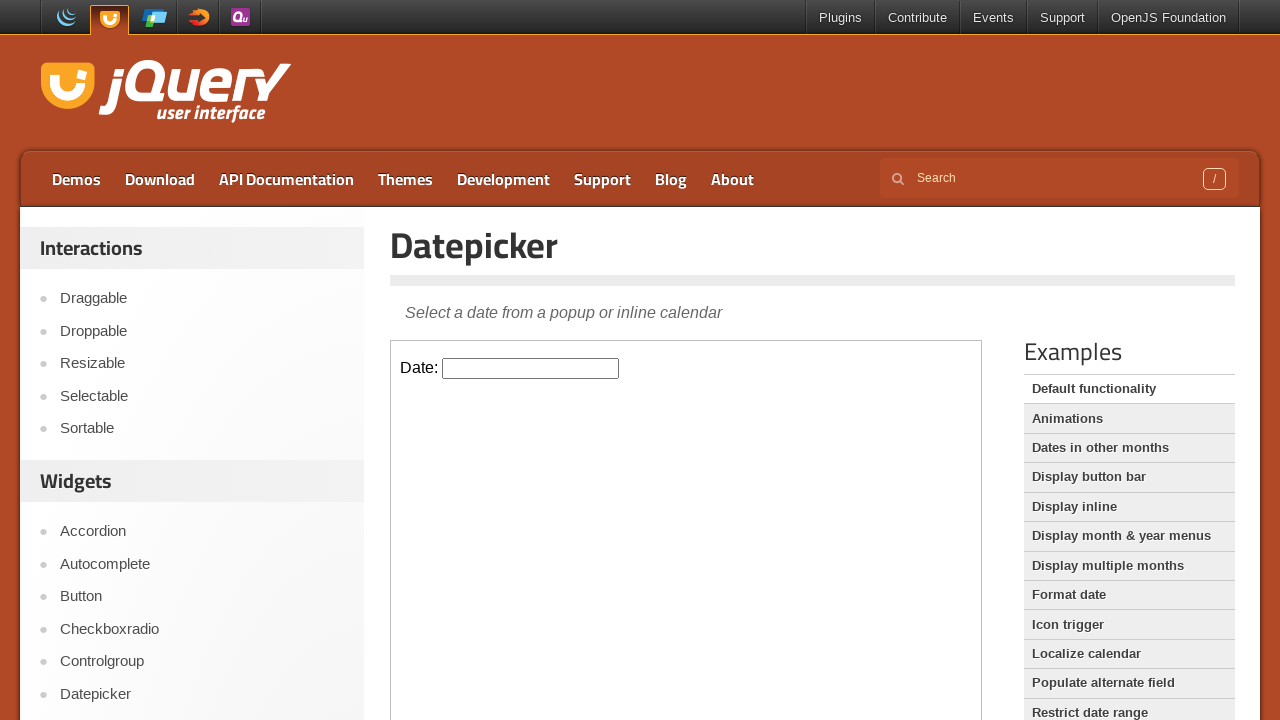

Clicked datepicker input field to open calendar at (531, 368) on iframe.demo-frame >> internal:control=enter-frame >> #datepicker
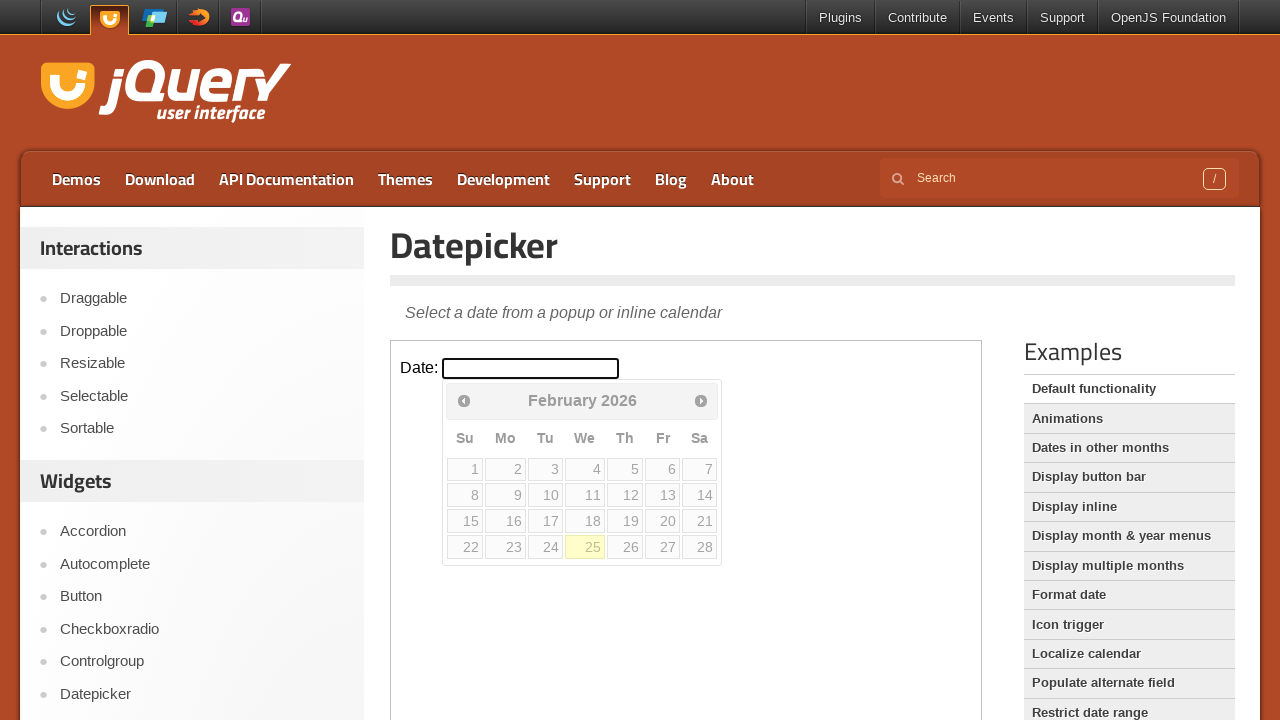

Retrieved current date: 2026-02-25
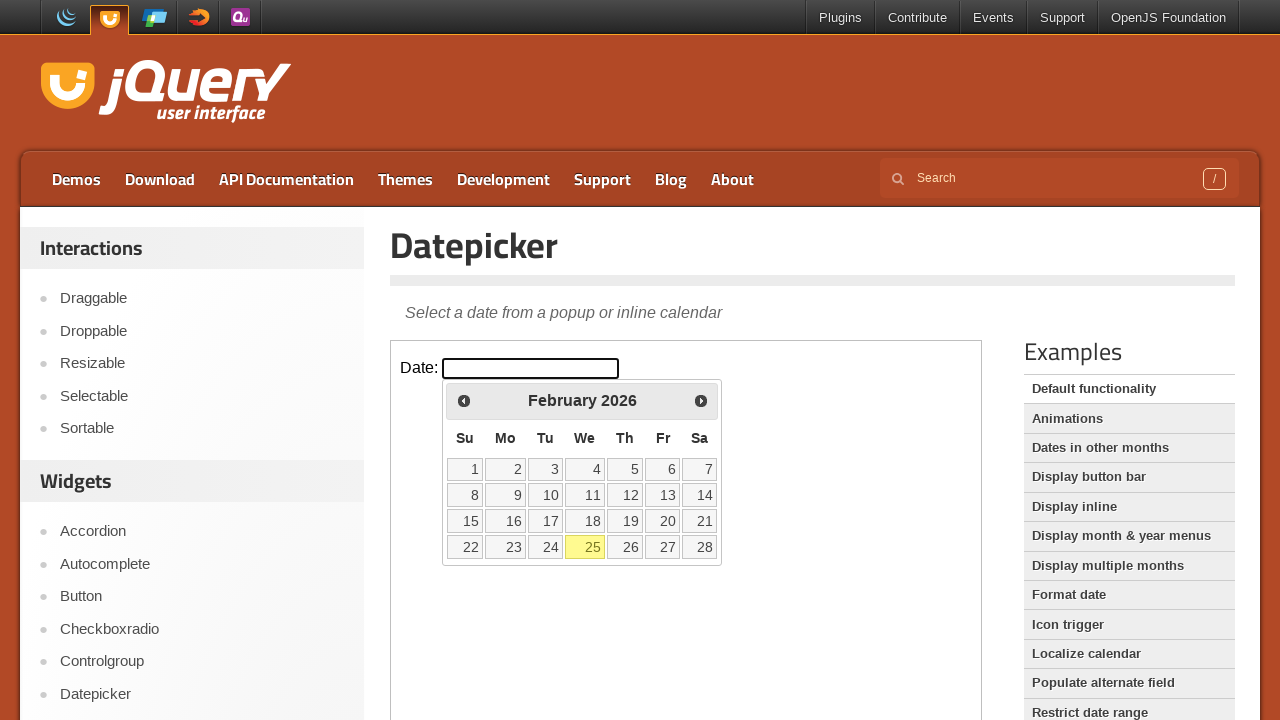

Selected today's date (25) from the calendar at (585, 547) on iframe.demo-frame >> internal:control=enter-frame >> xpath=//td[@data-month="1" 
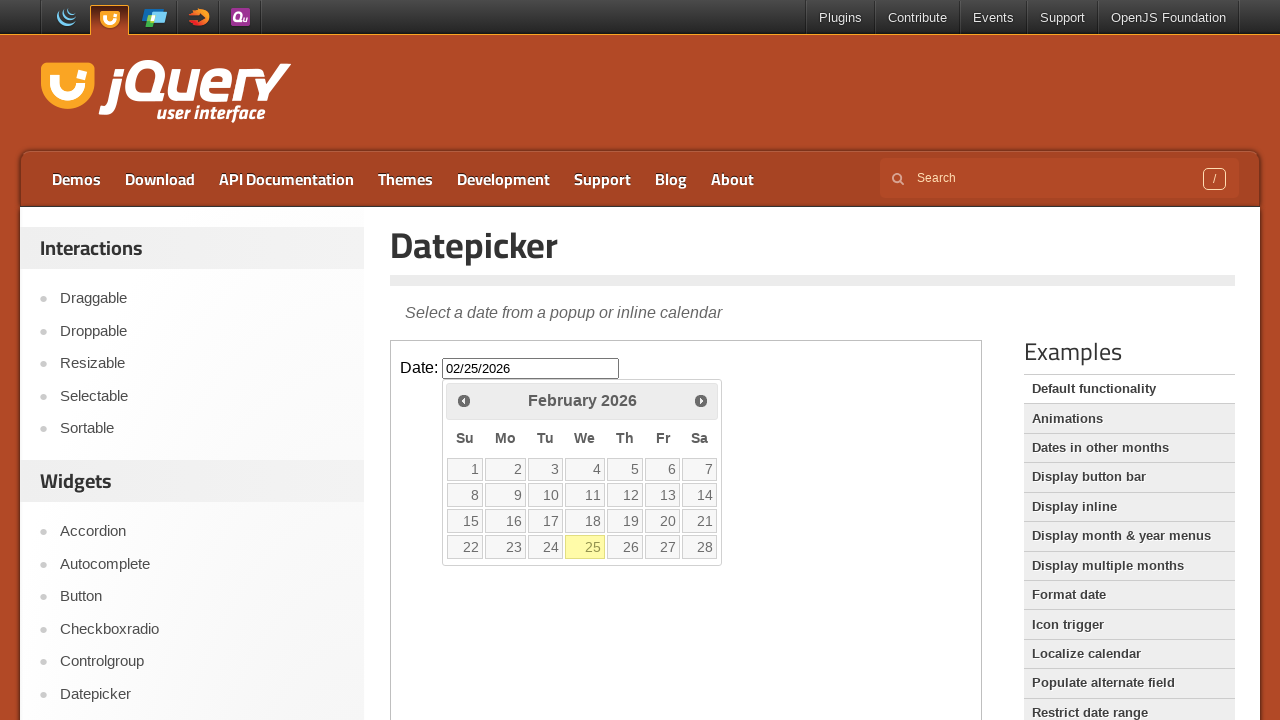

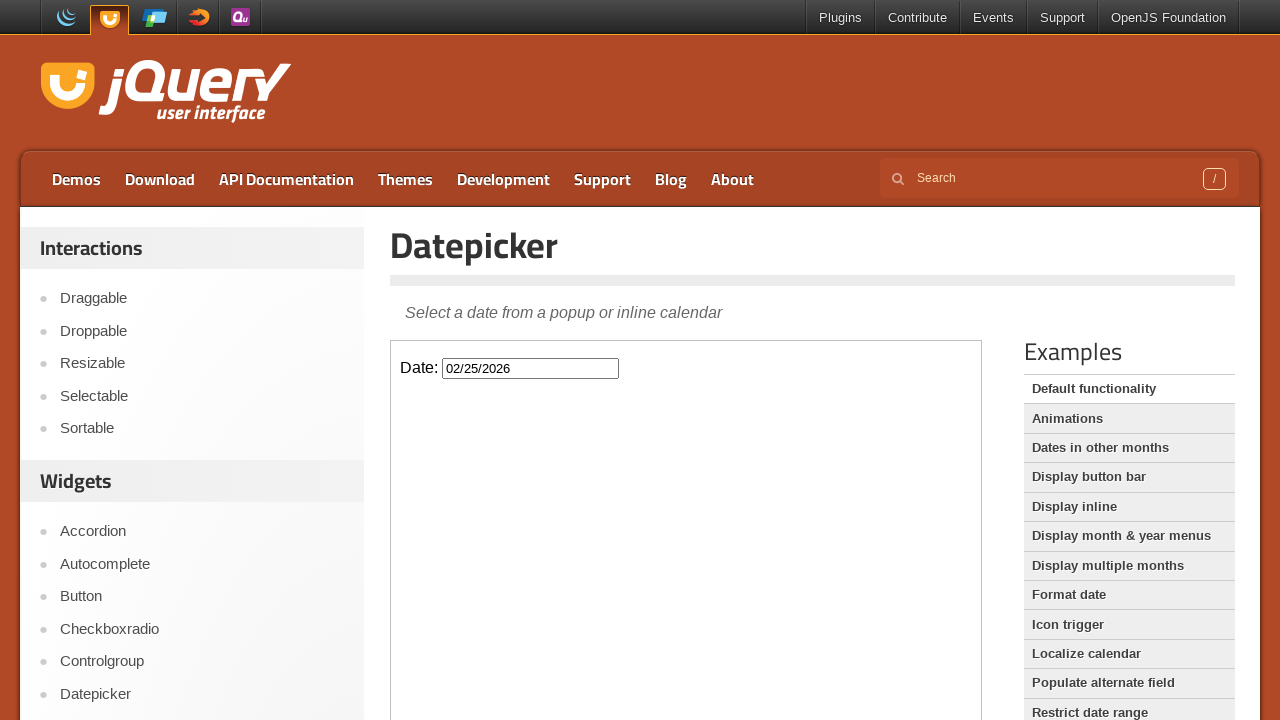